Tests double-click functionality on a jQuery demo page by double-clicking an element within an iframe and verifying the color change

Starting URL: https://api.jquery.com/dblclick/

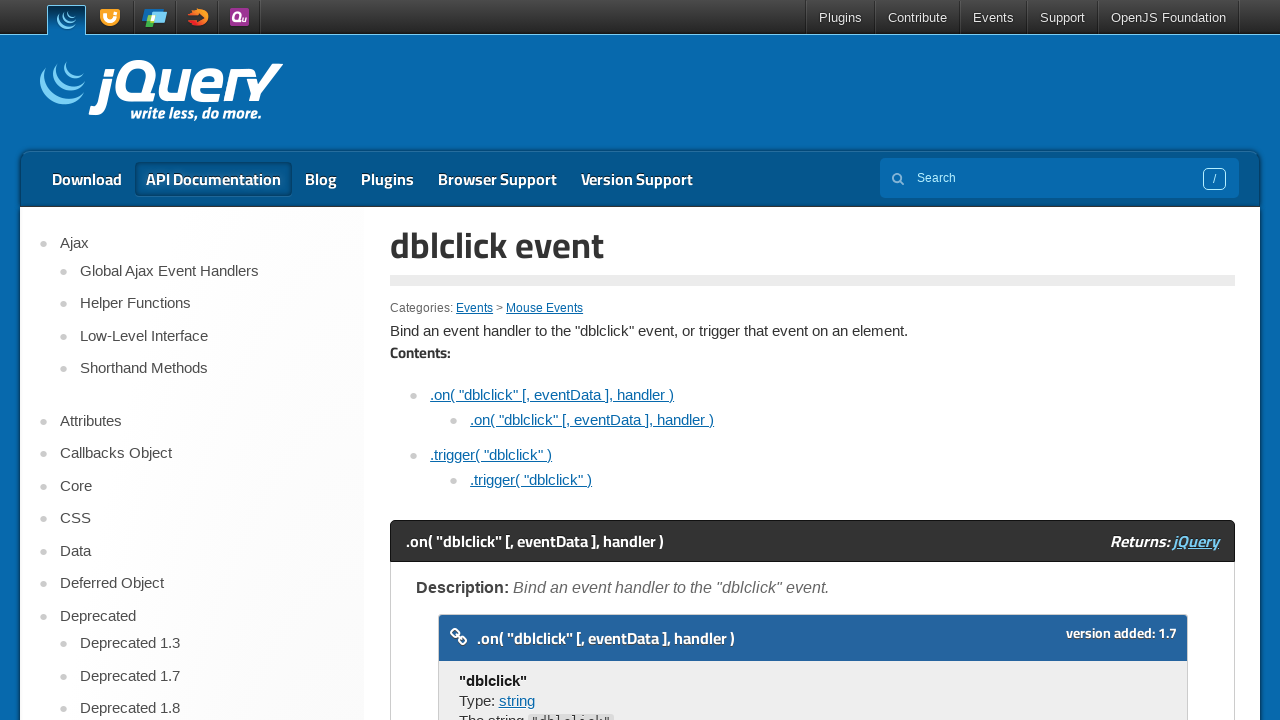

Scrolled down 2500 pixels to reveal demo iframe
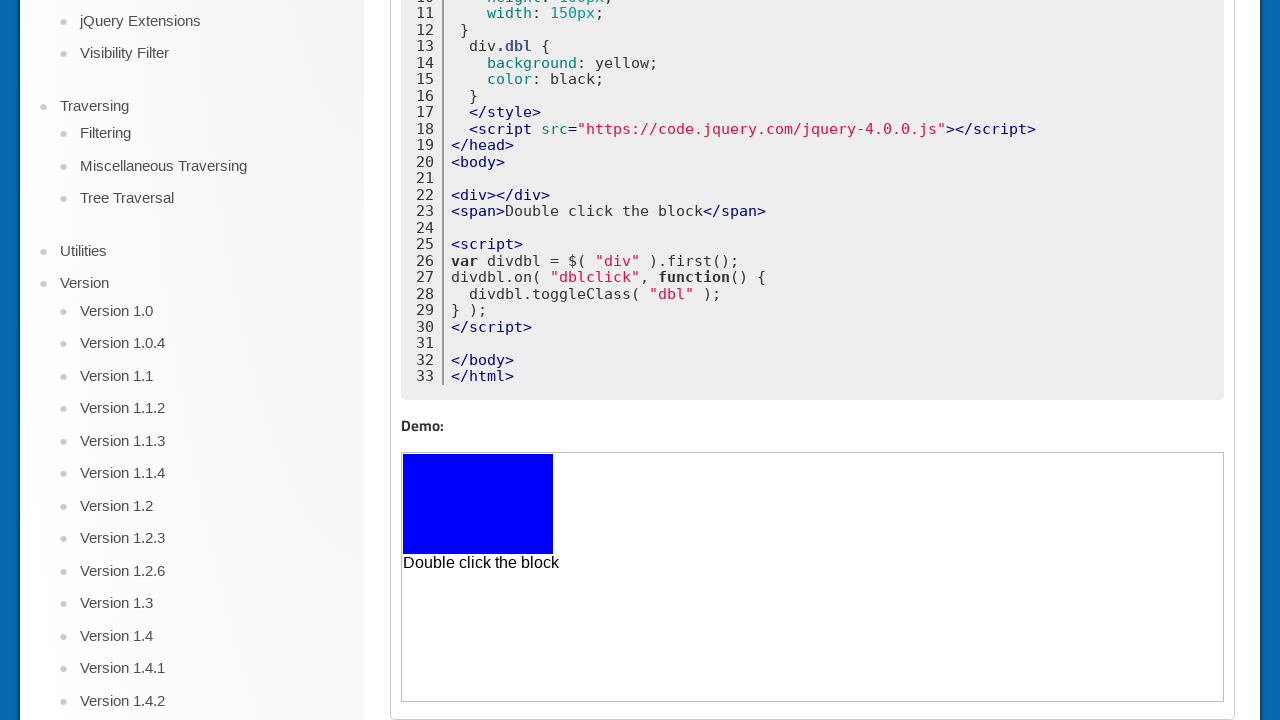

Switched to first iframe on the page
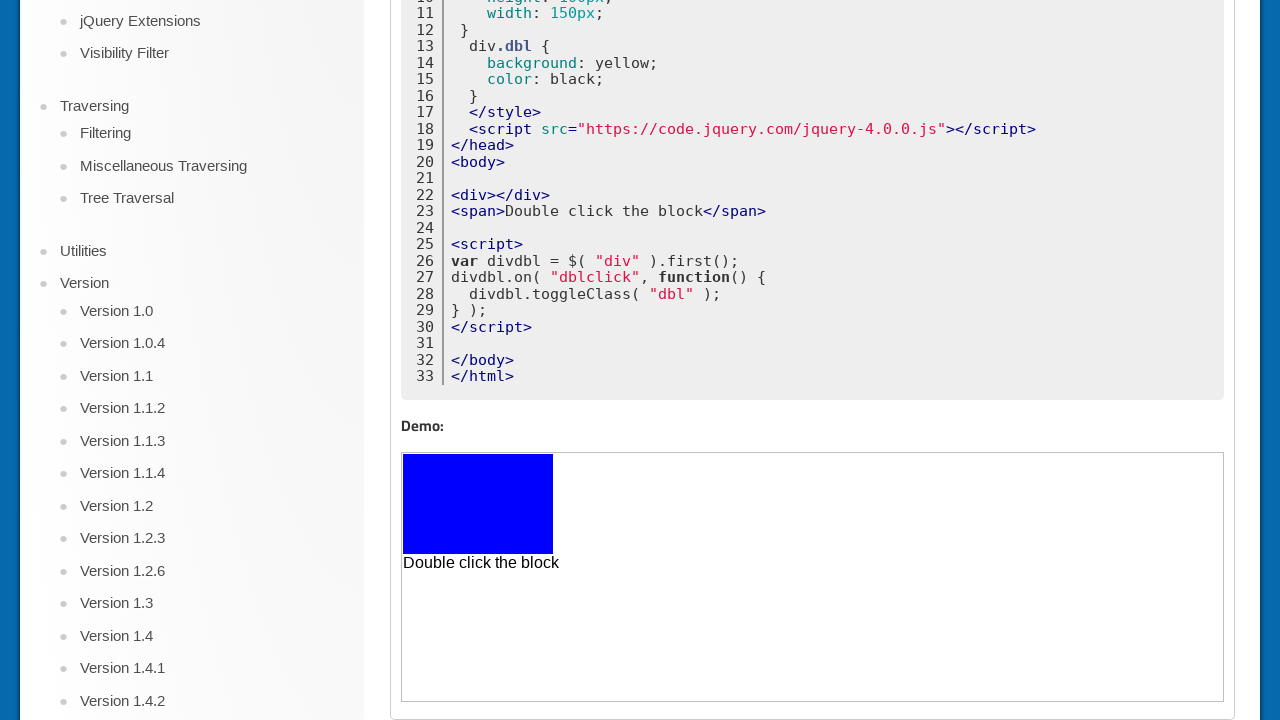

Located the box element to double-click
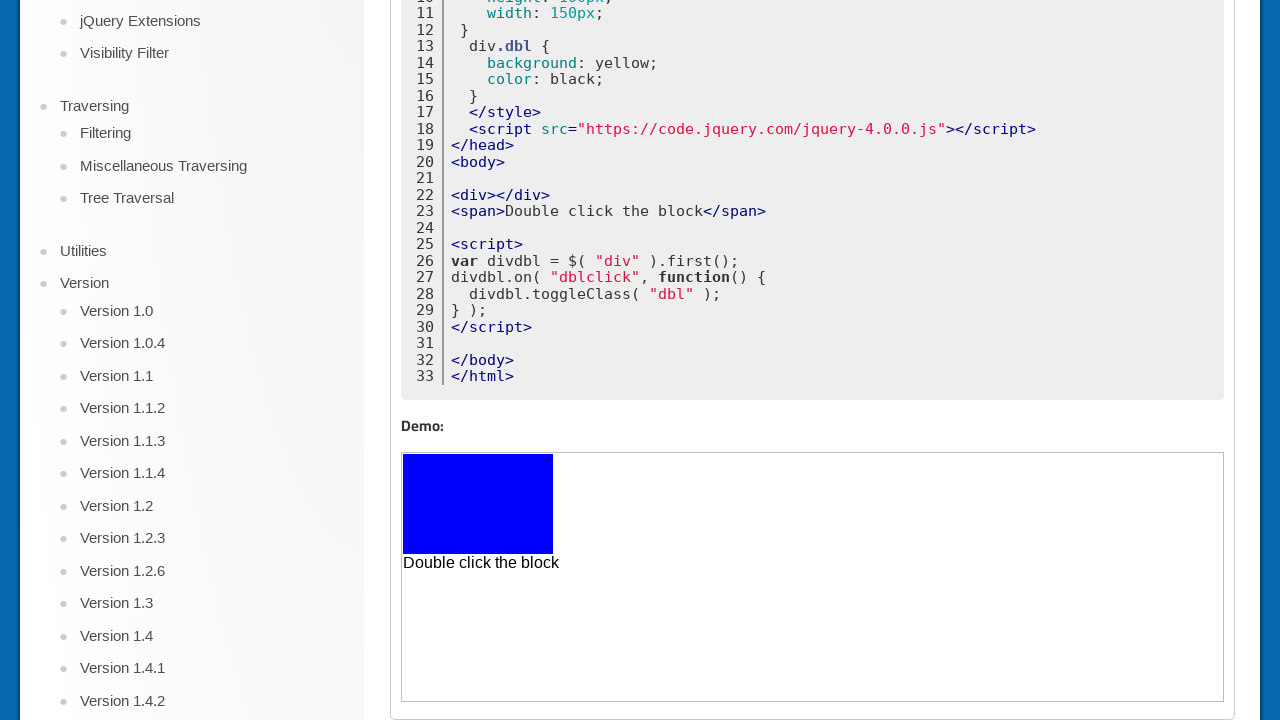

Retrieved initial background color: rgb(0, 0, 255)
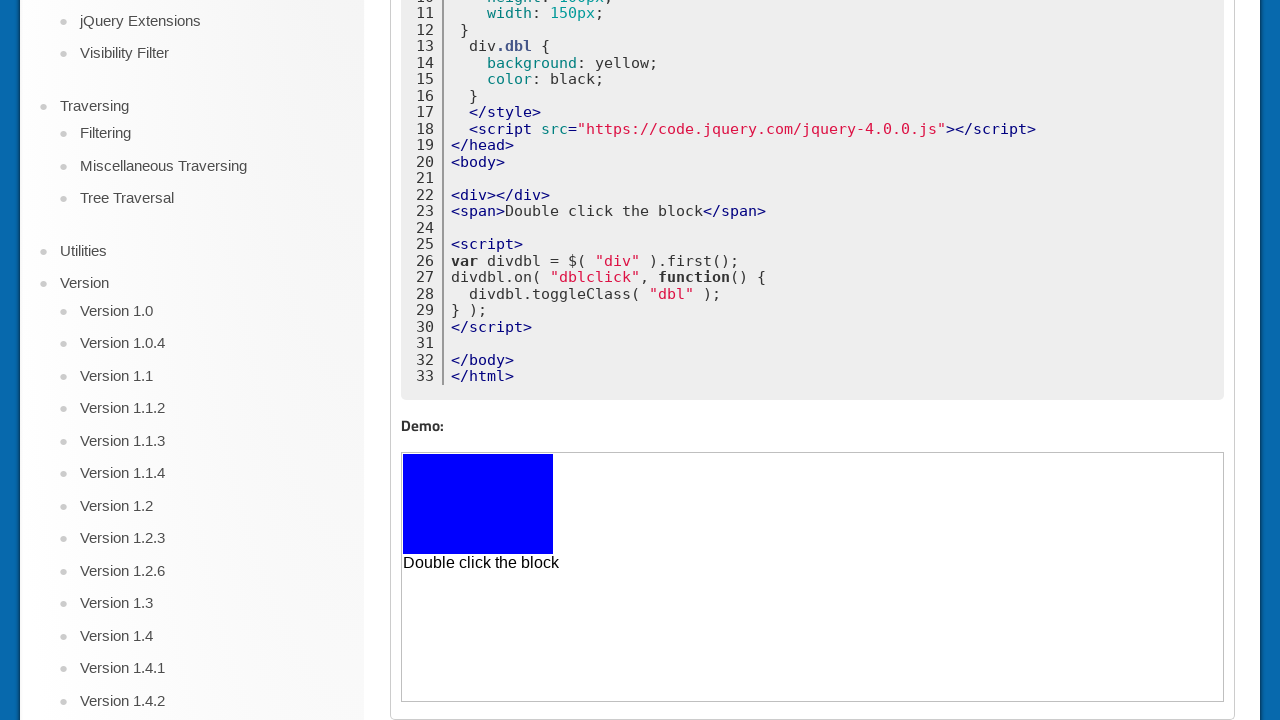

Double-clicked the box element at (478, 504) on body > div
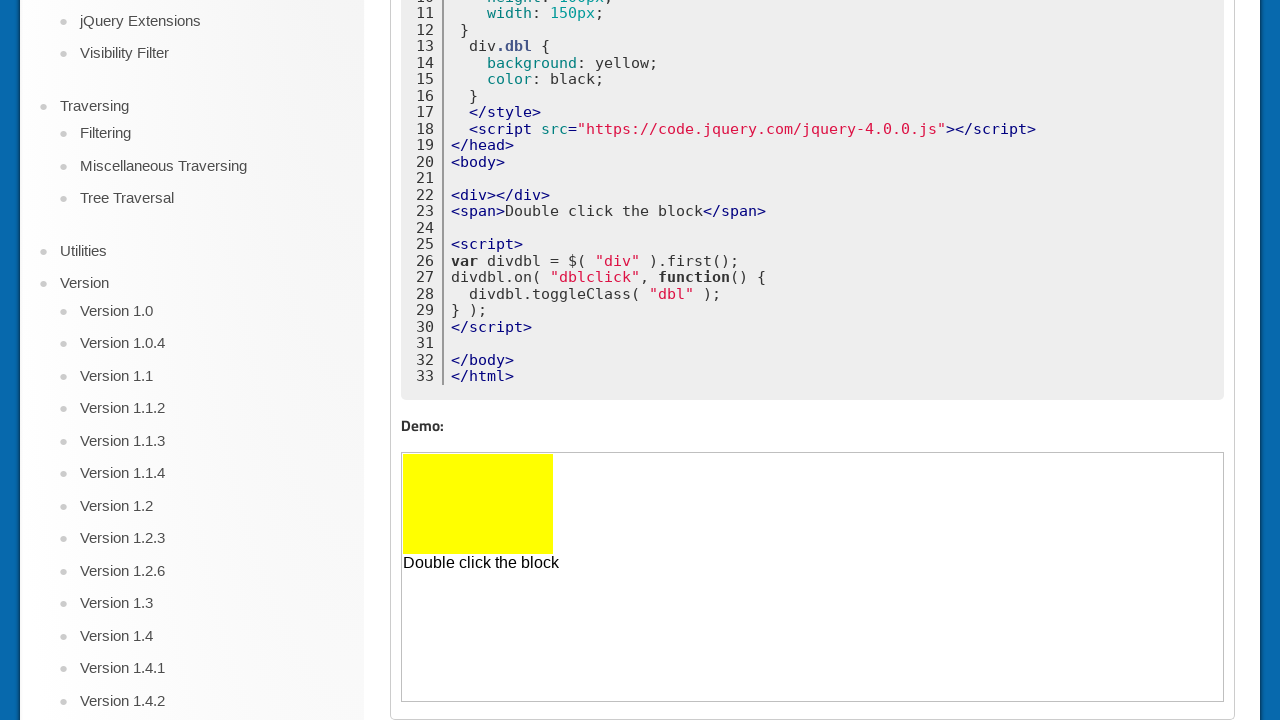

Retrieved final background color: rgb(255, 255, 0)
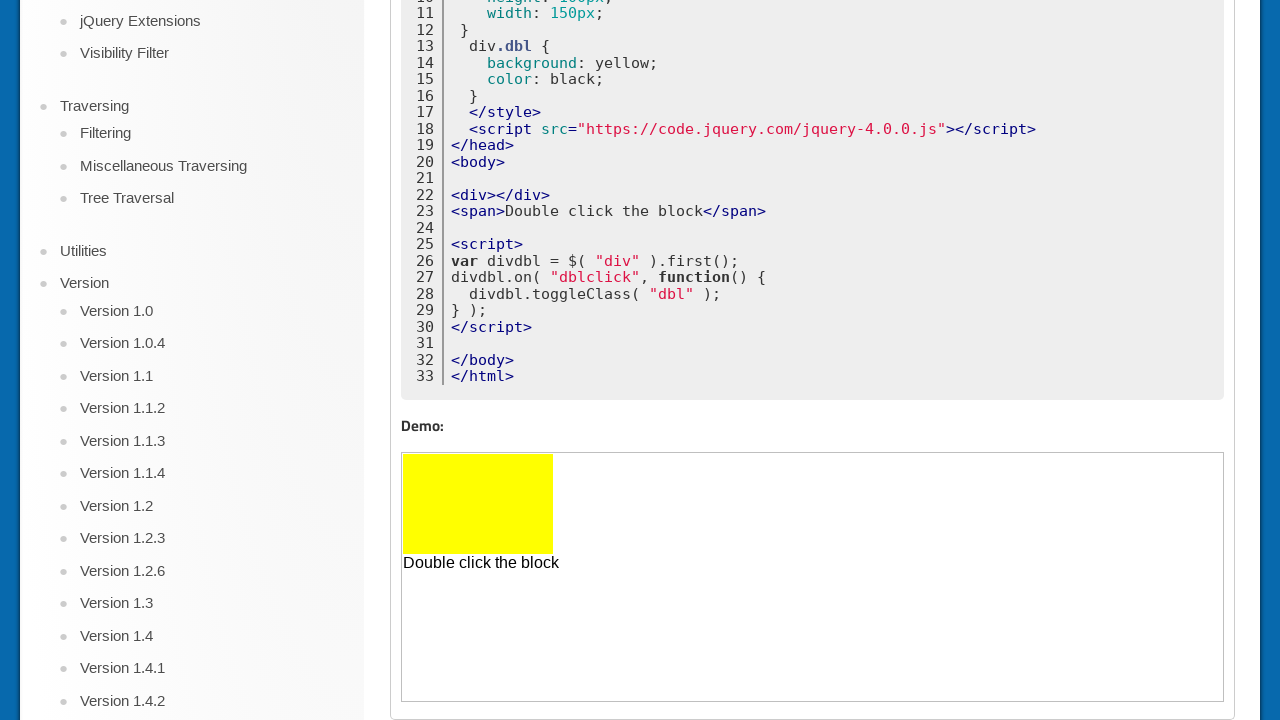

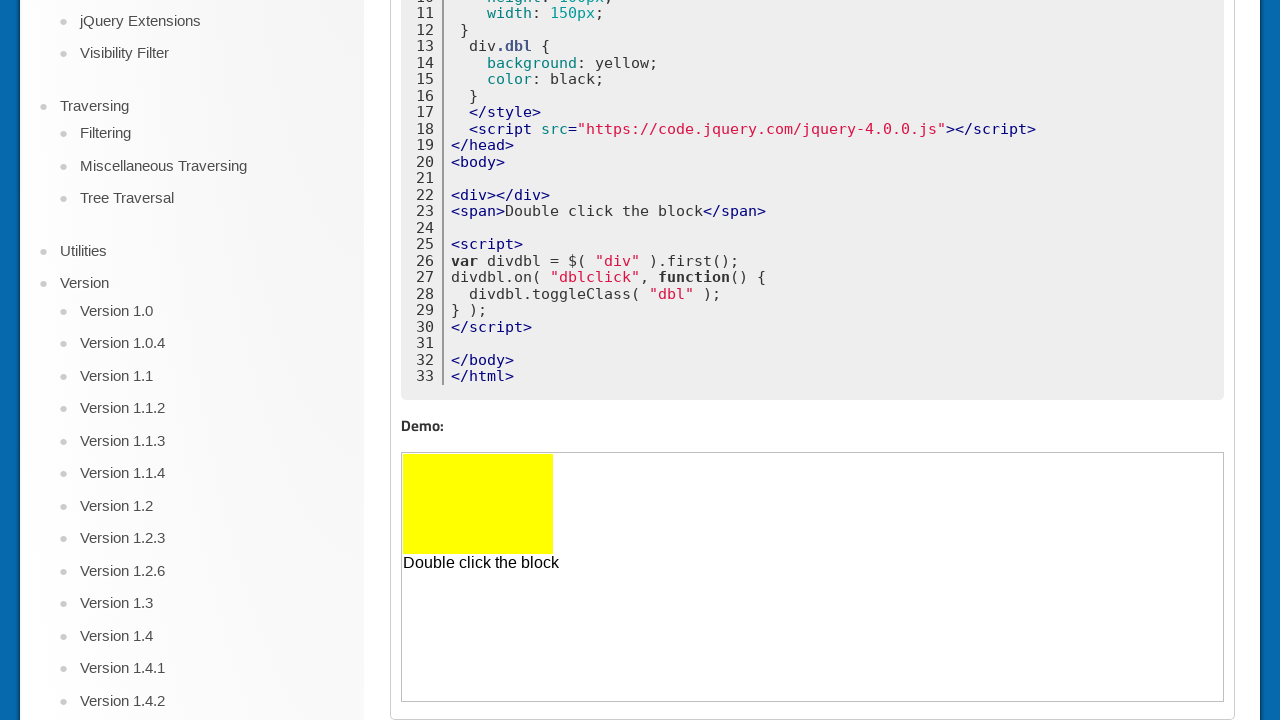